Tests adding a new todo item by filling the input field and verifying it appears in the list

Starting URL: https://demo.playwright.dev/todomvc

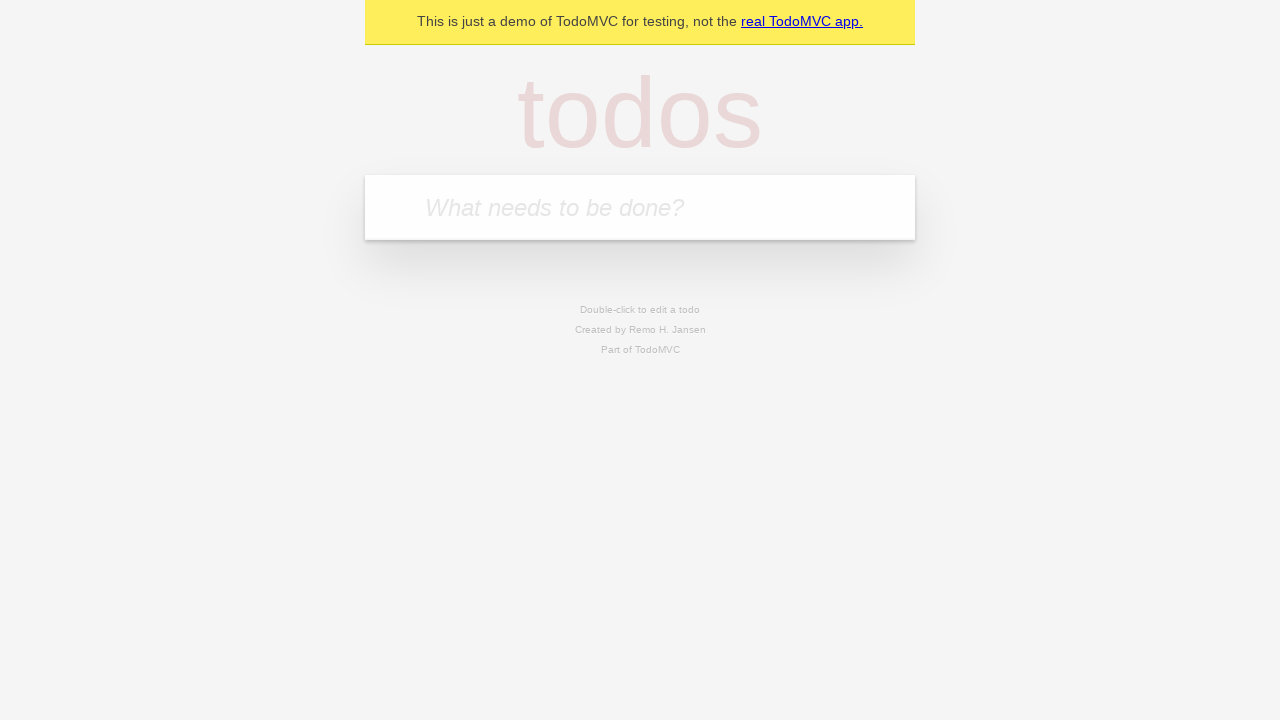

Clicked on the new todo input field at (640, 207) on input.new-todo
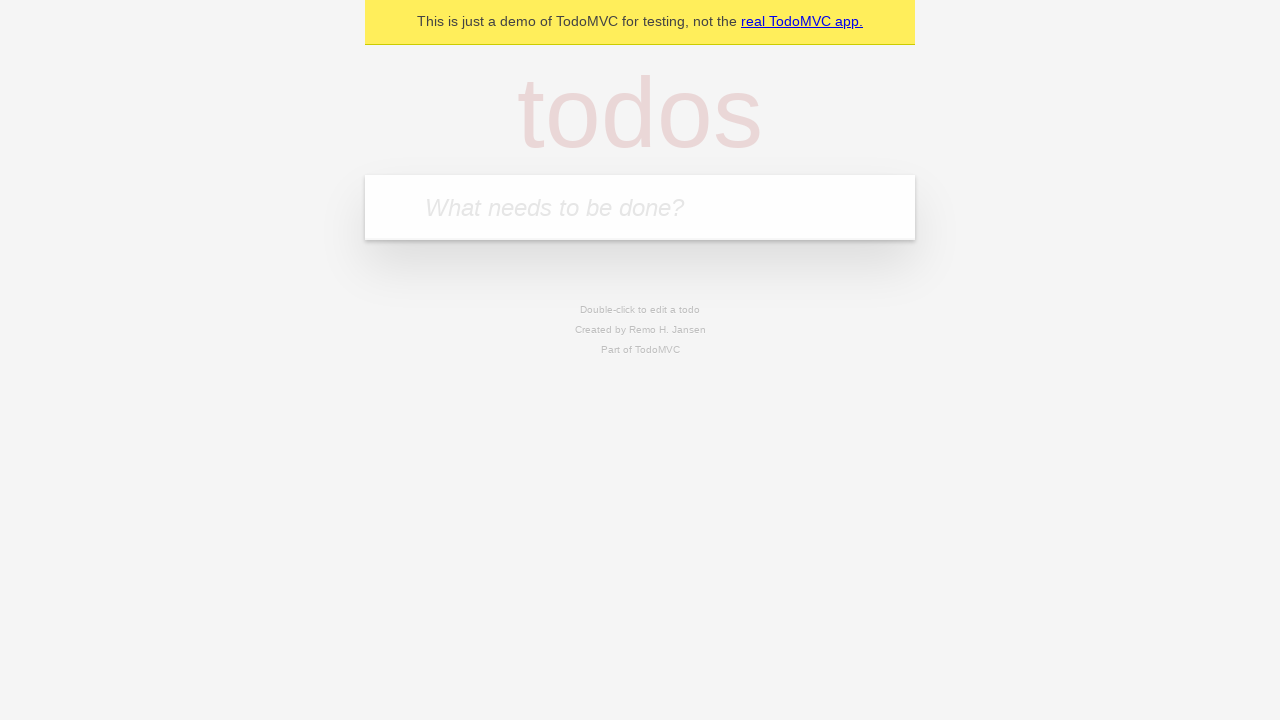

Filled input field with 'Buy fruits' on input.new-todo
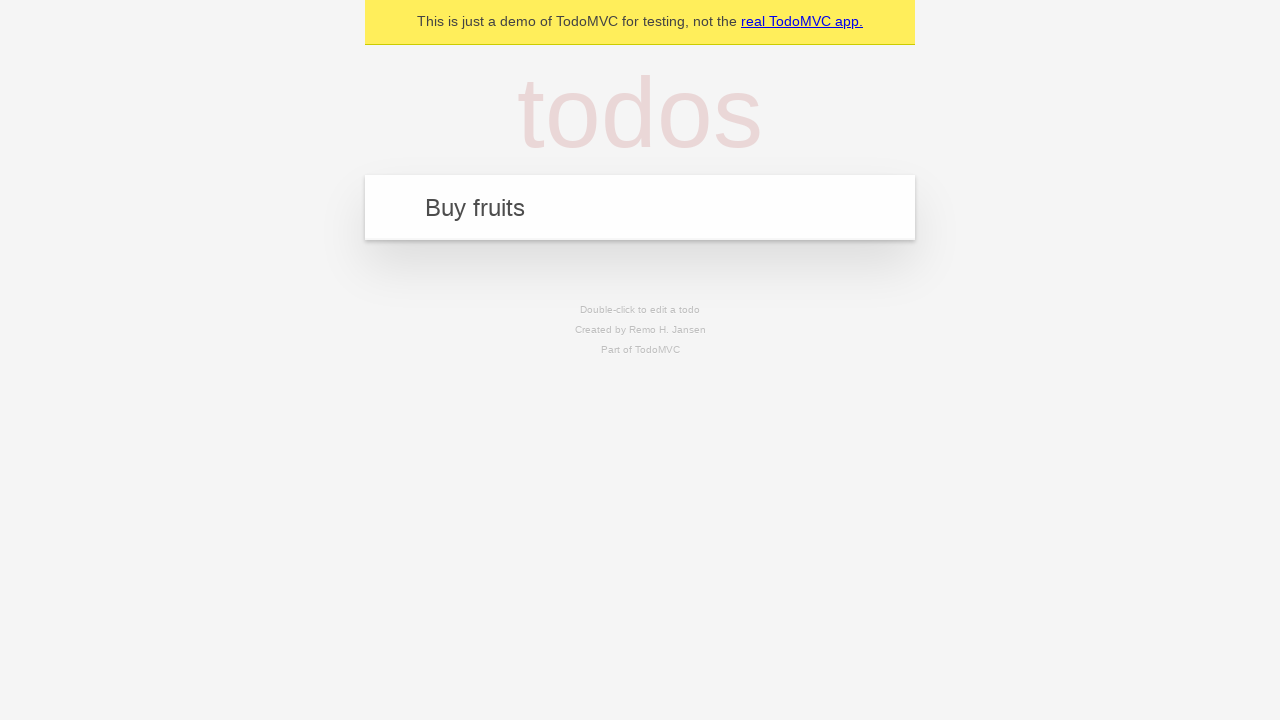

Pressed Enter to add the todo item on input.new-todo
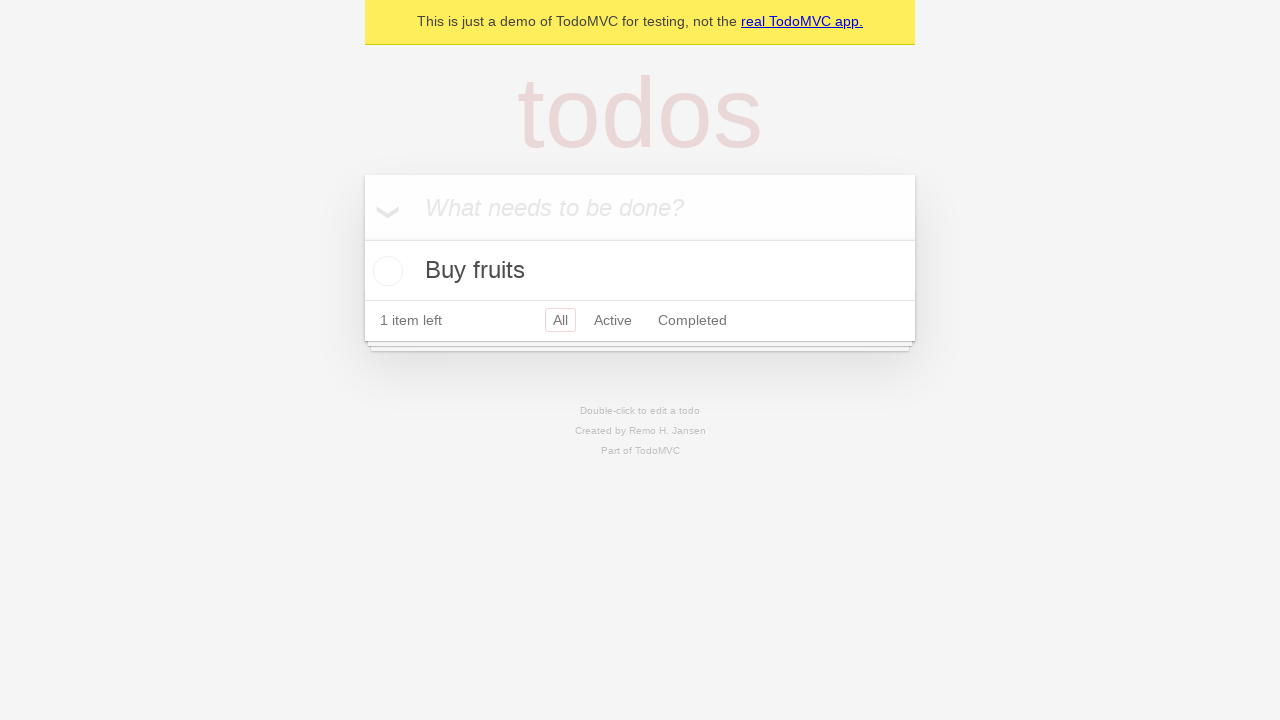

Verified todo item appears in the list
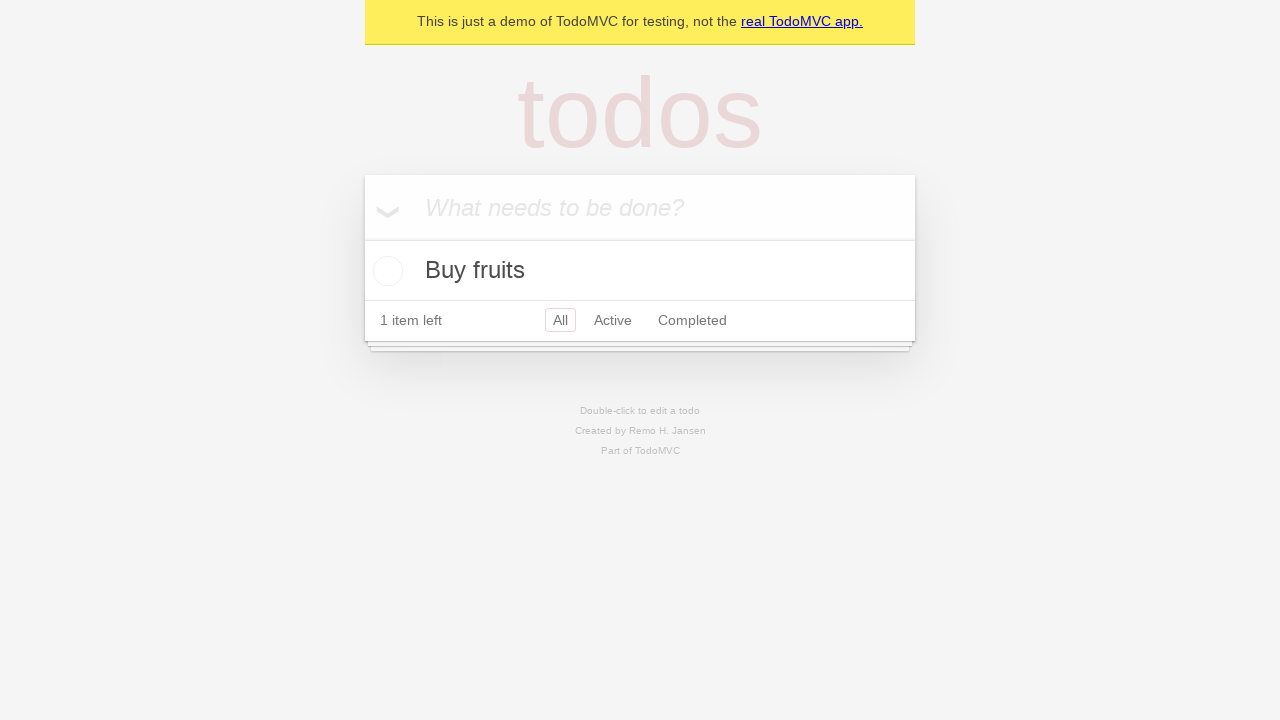

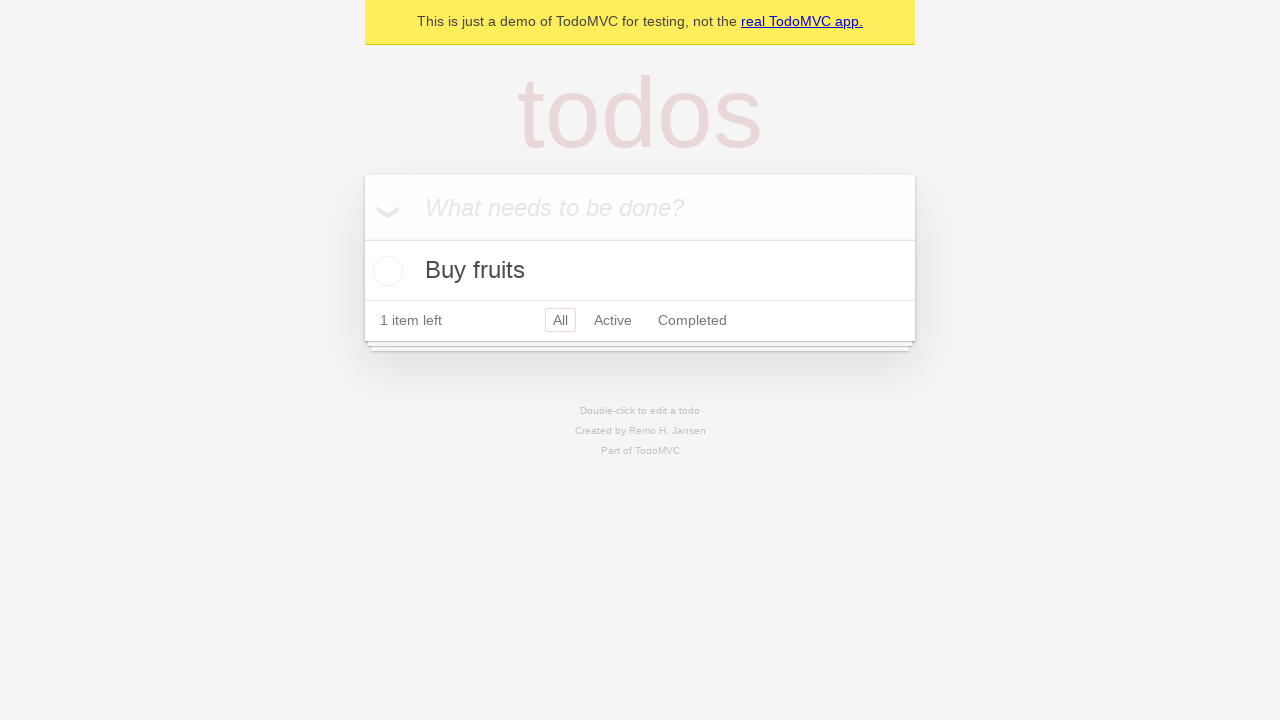